Tests login form validation by entering only a password without username, verifying that an error message about username being required is displayed.

Starting URL: https://www.saucedemo.com/

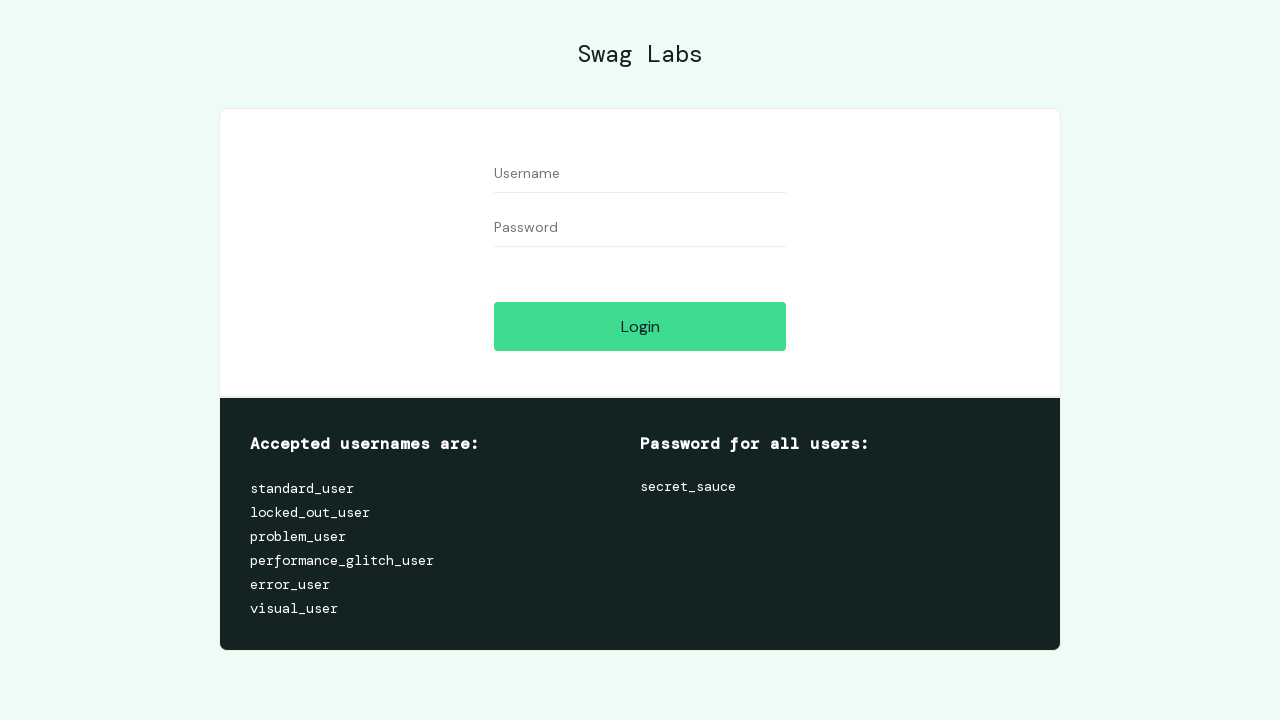

Username field is visible
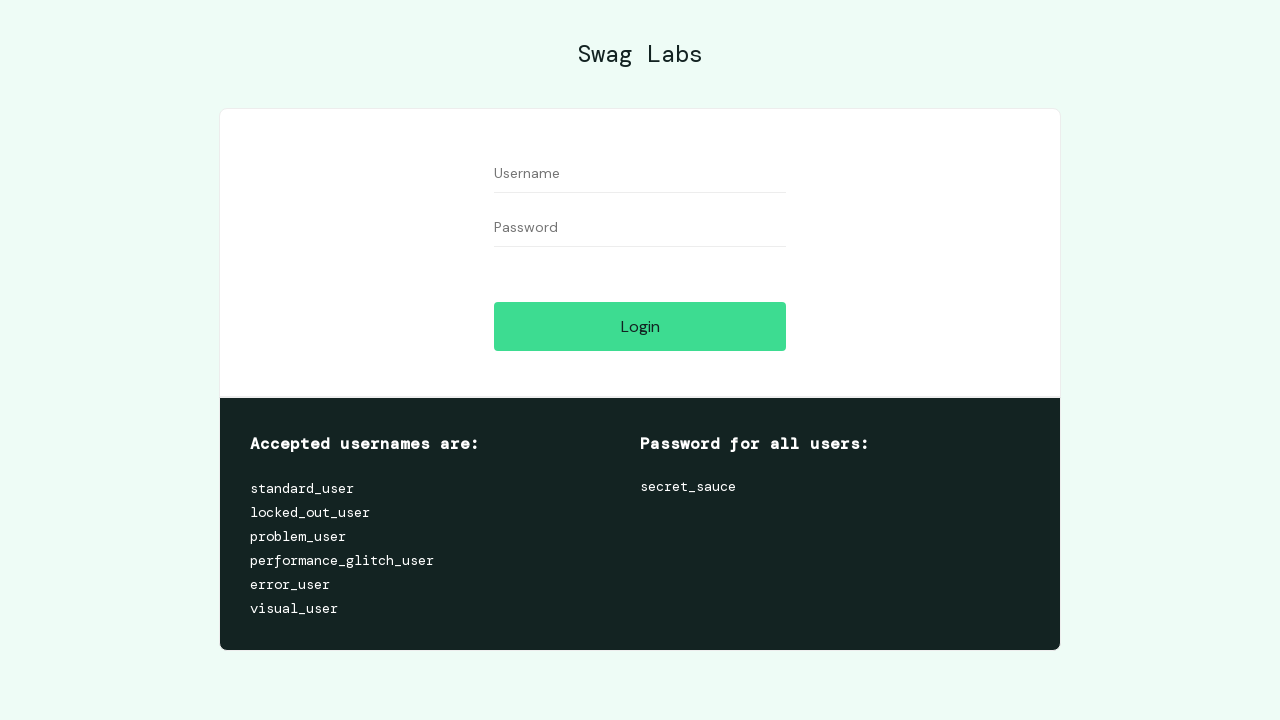

Password field is visible
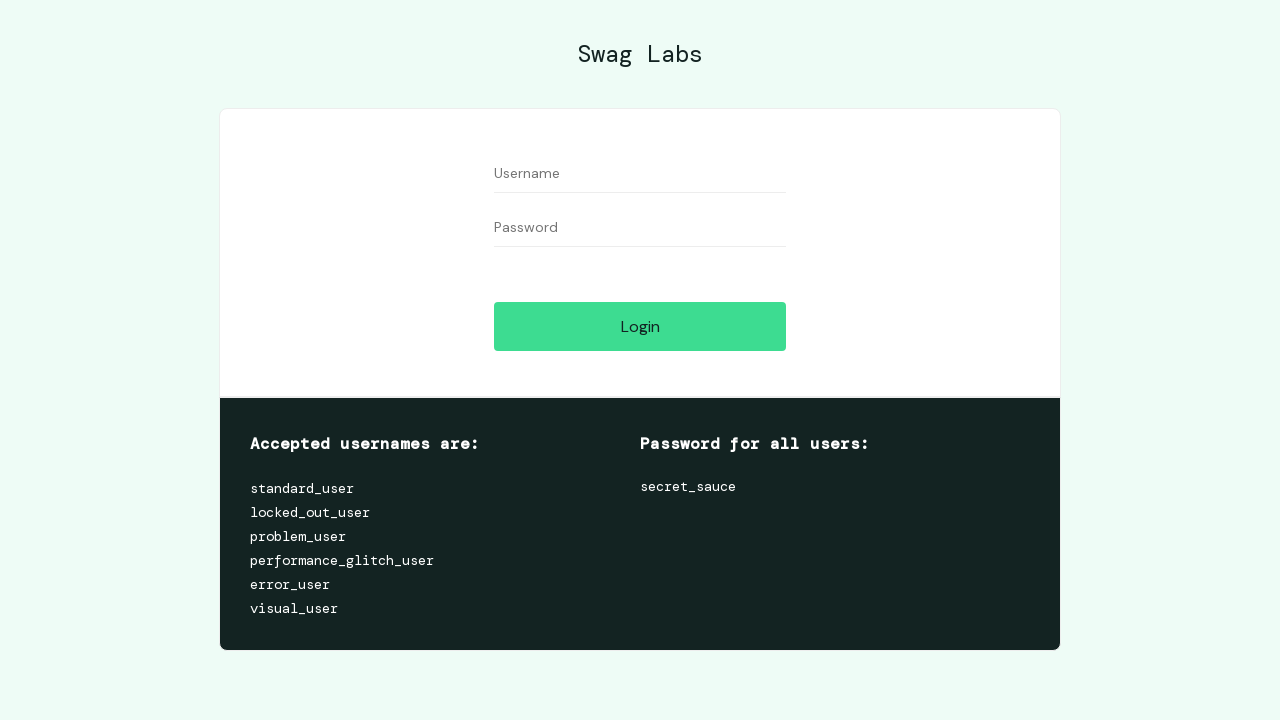

Clicked on password field at (640, 228) on [data-test="password"]
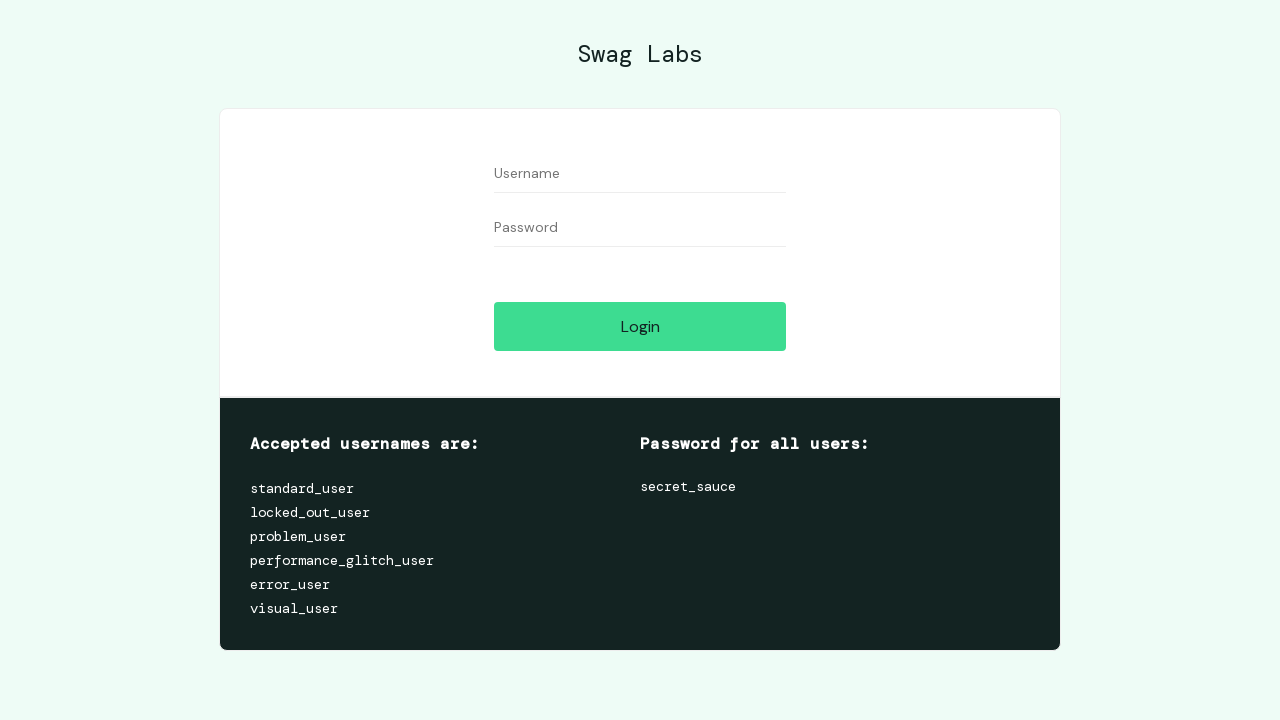

Filled password field with 'testpass123' on [data-test="password"]
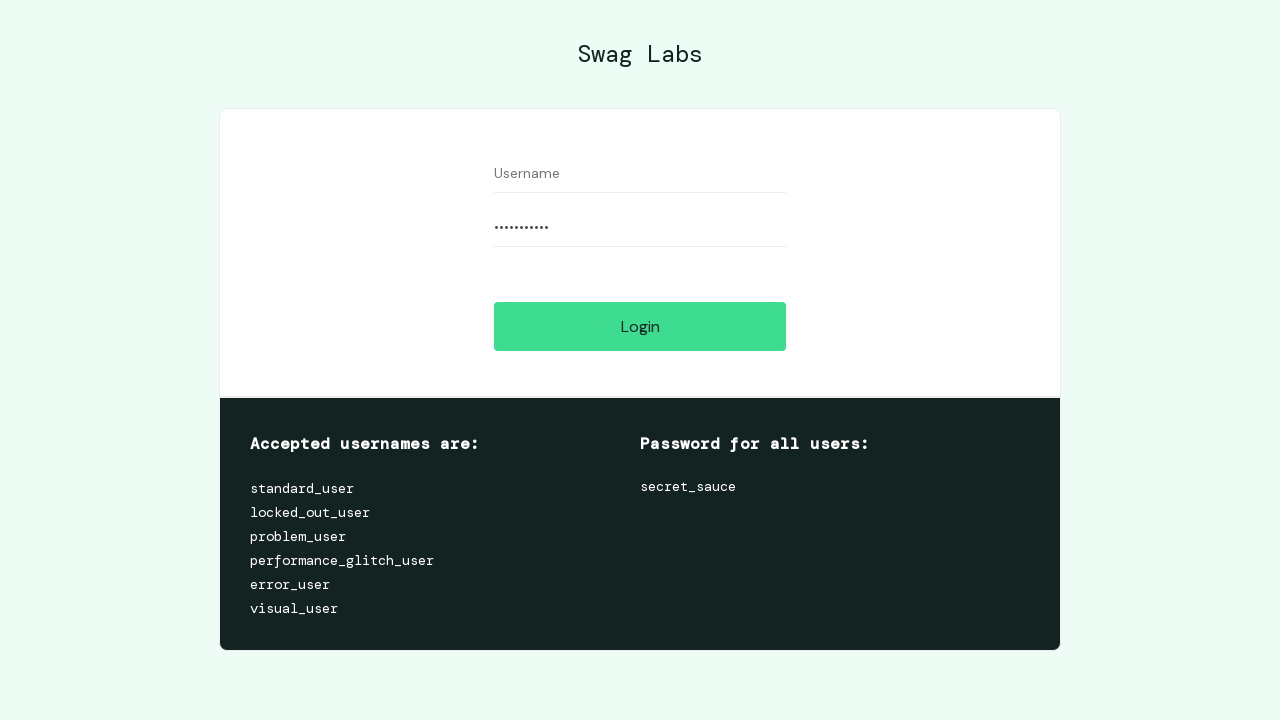

Clicked login button at (640, 326) on #login-button
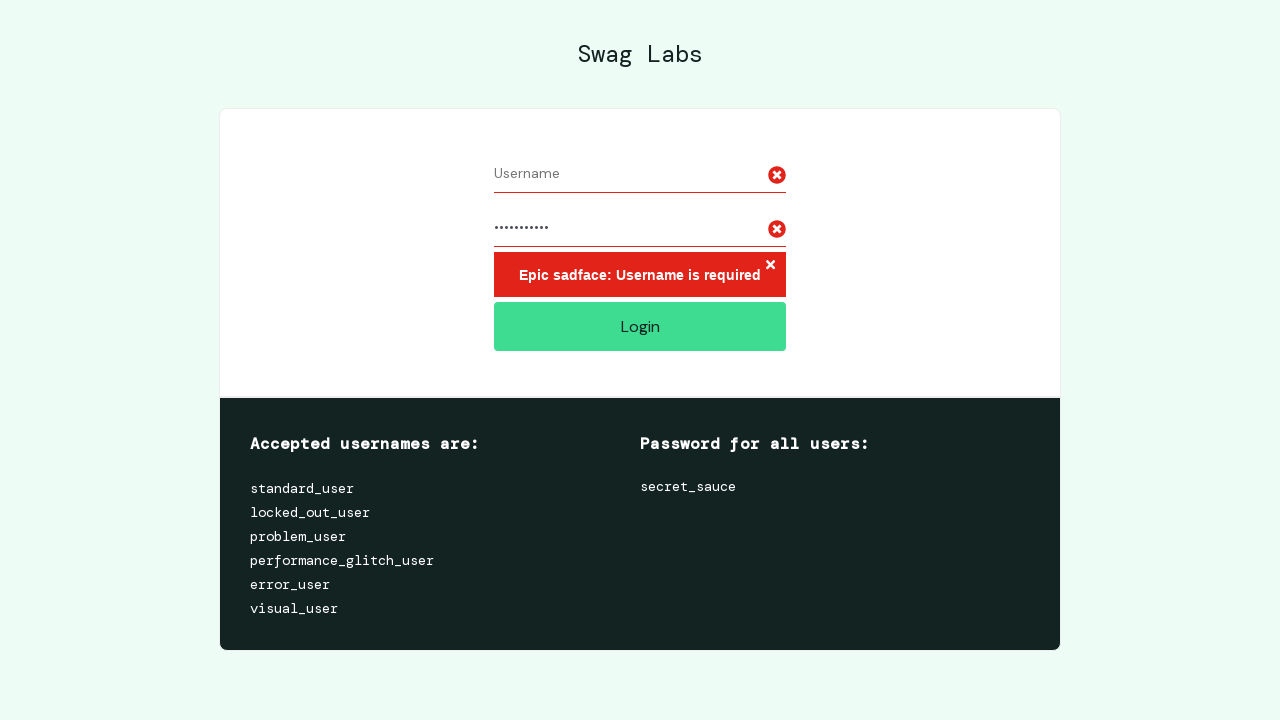

Error message about missing username is displayed
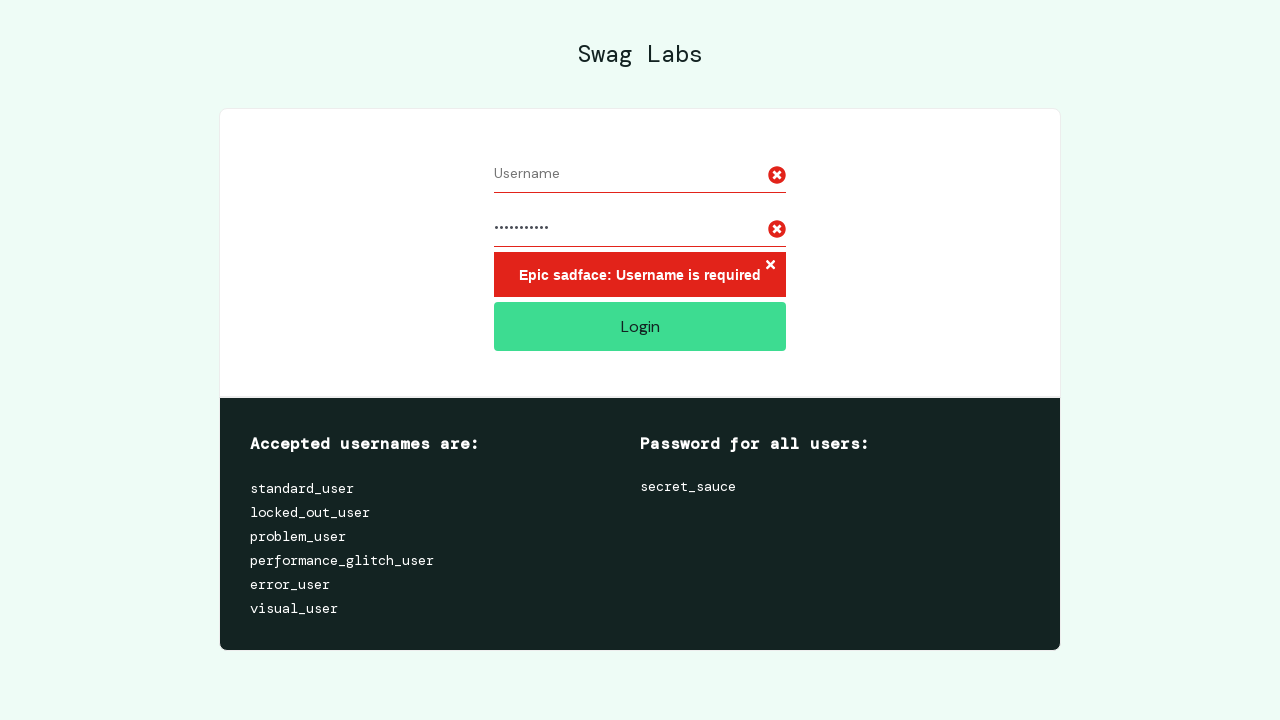

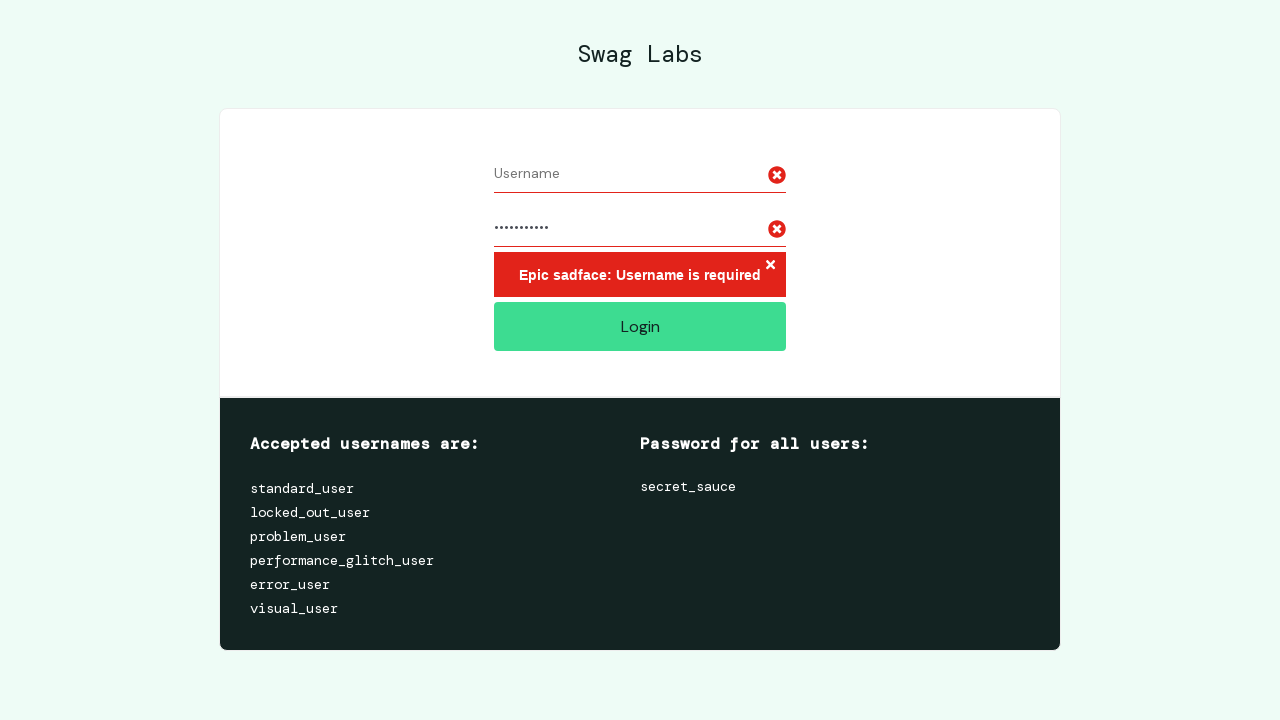